Tests that edits are saved when the input field loses focus (blur event)

Starting URL: https://demo.playwright.dev/todomvc

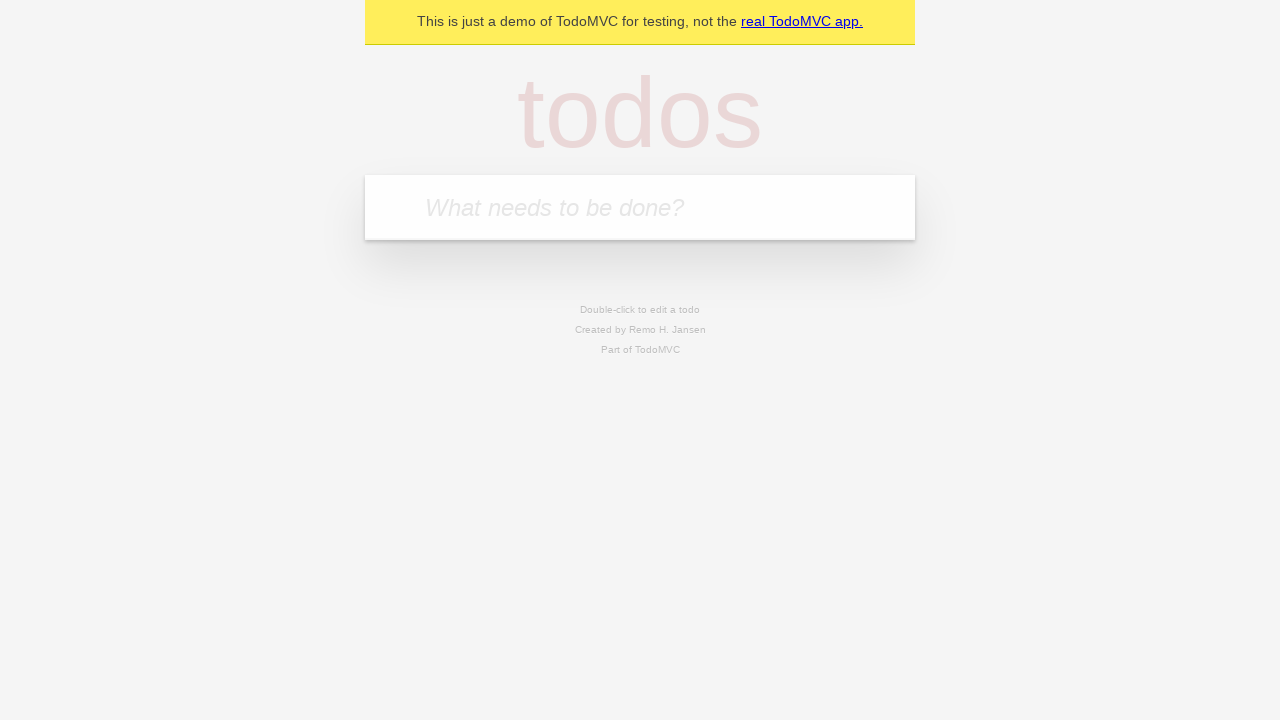

Filled input field with first todo 'buy some cheese' on internal:attr=[placeholder="What needs to be done?"i]
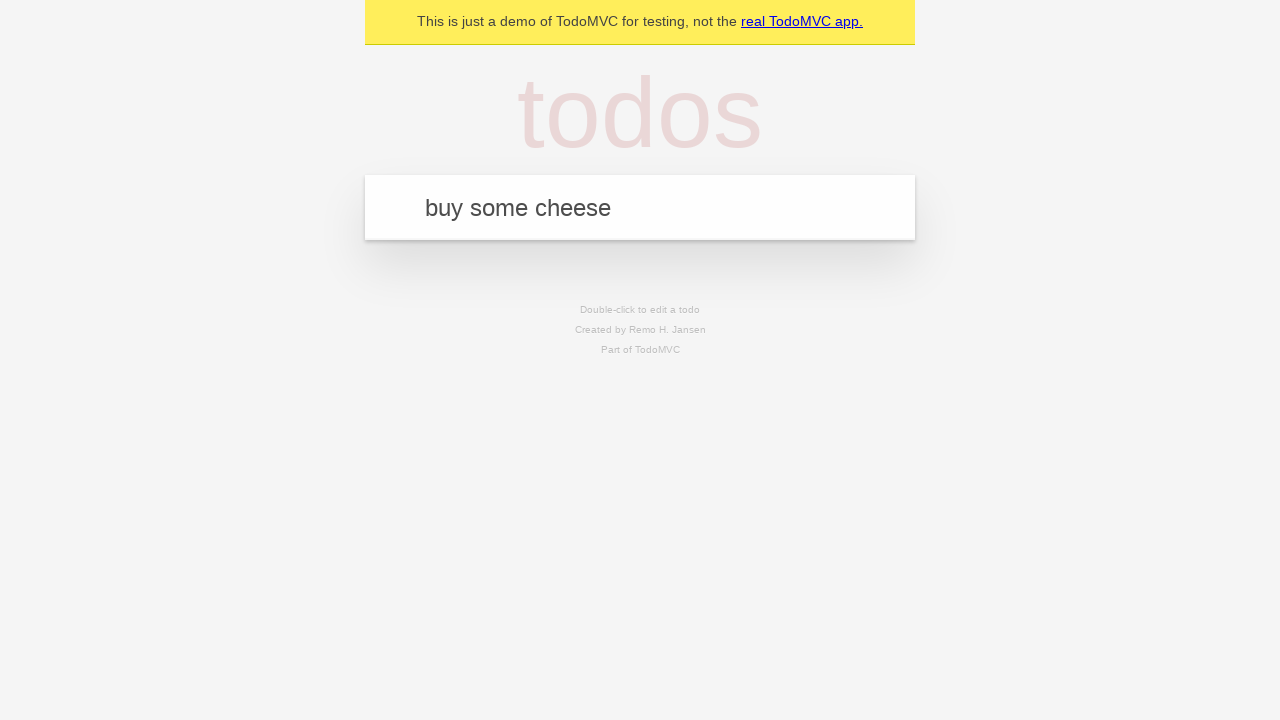

Pressed Enter to create first todo on internal:attr=[placeholder="What needs to be done?"i]
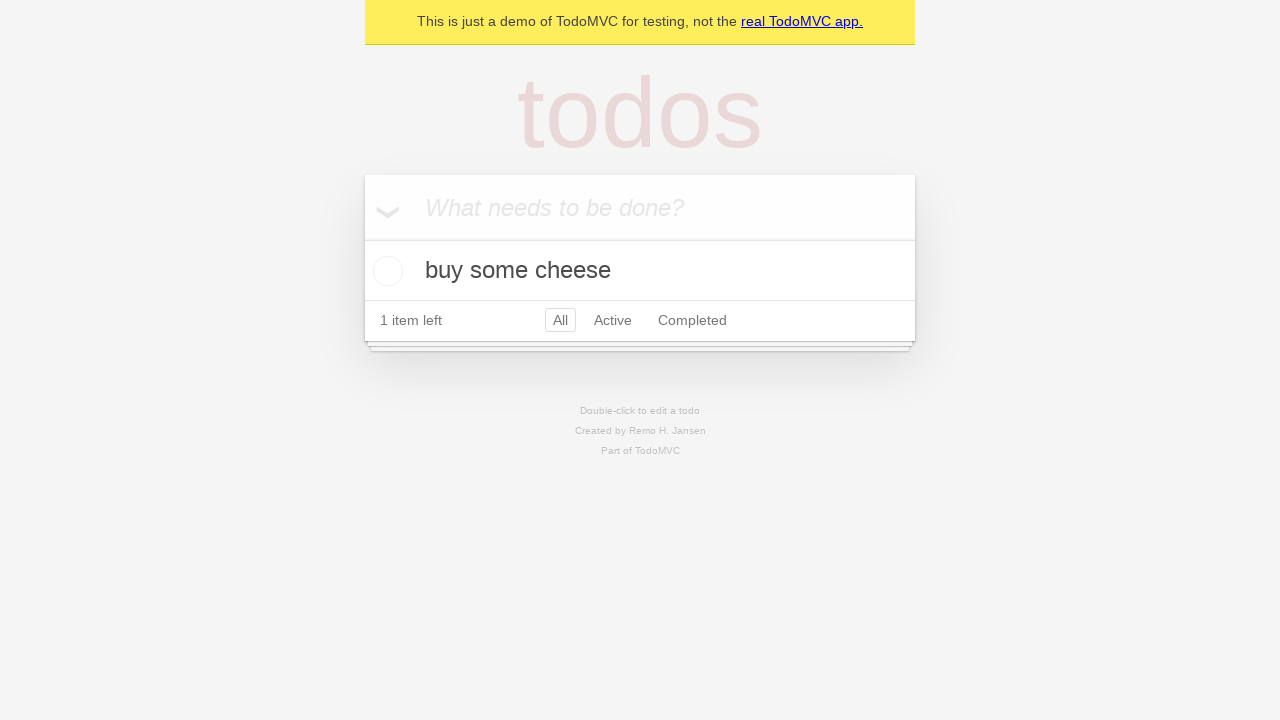

Filled input field with second todo 'feed the cat' on internal:attr=[placeholder="What needs to be done?"i]
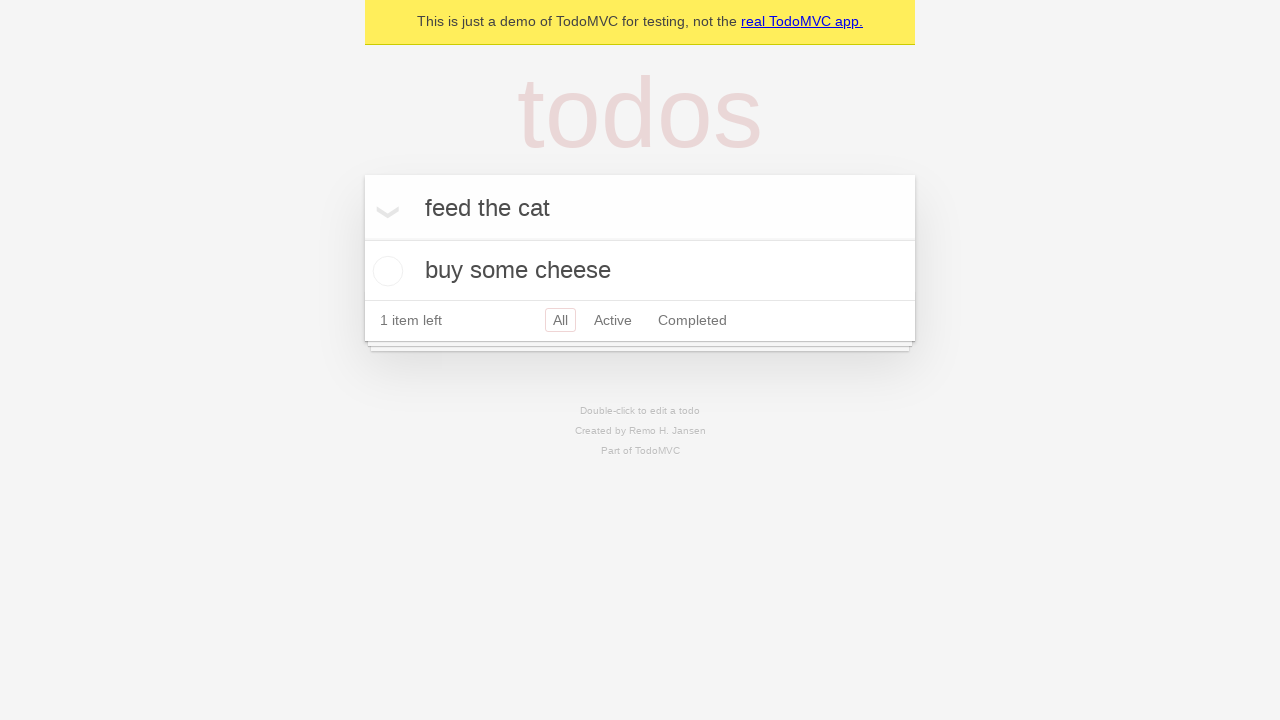

Pressed Enter to create second todo on internal:attr=[placeholder="What needs to be done?"i]
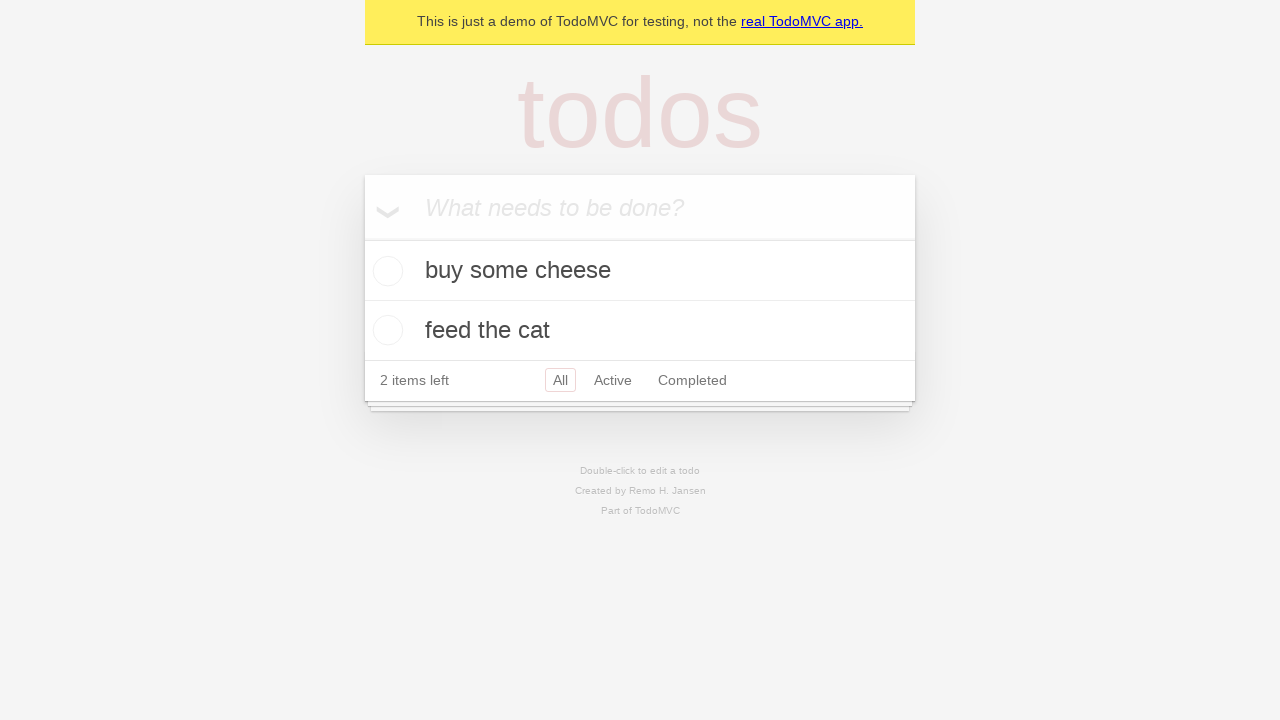

Filled input field with third todo 'book a doctors appointment' on internal:attr=[placeholder="What needs to be done?"i]
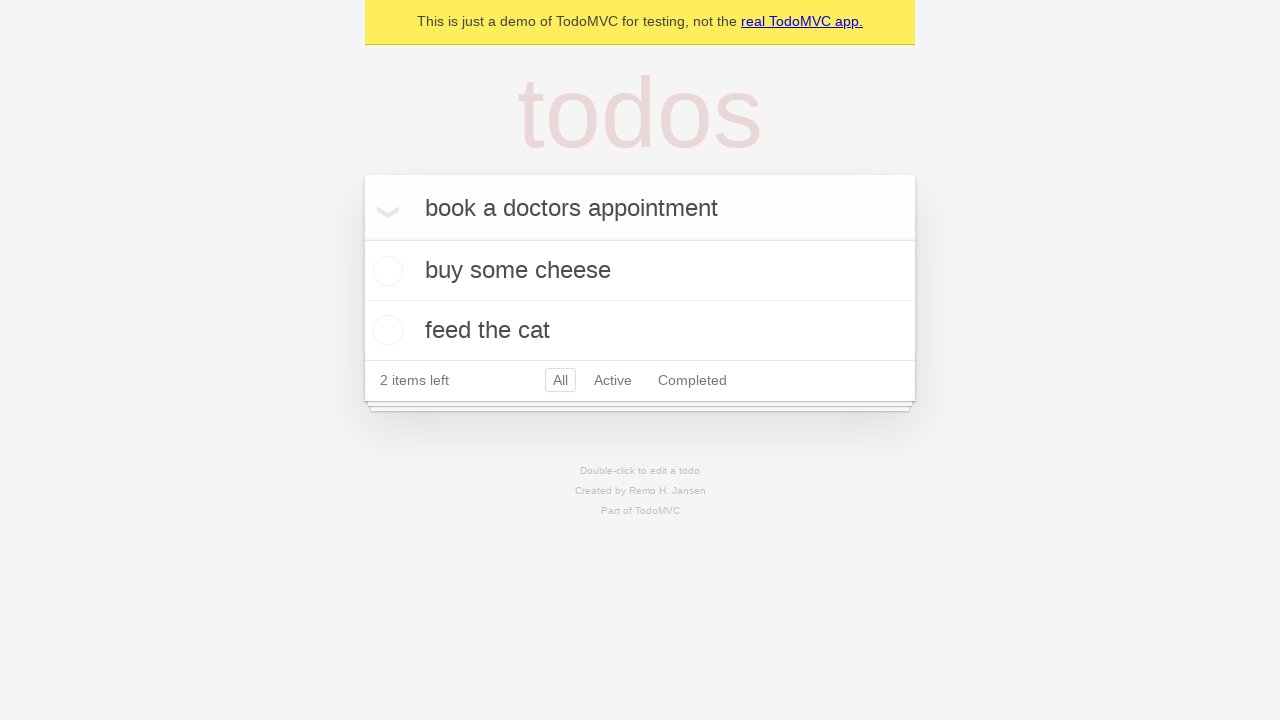

Pressed Enter to create third todo on internal:attr=[placeholder="What needs to be done?"i]
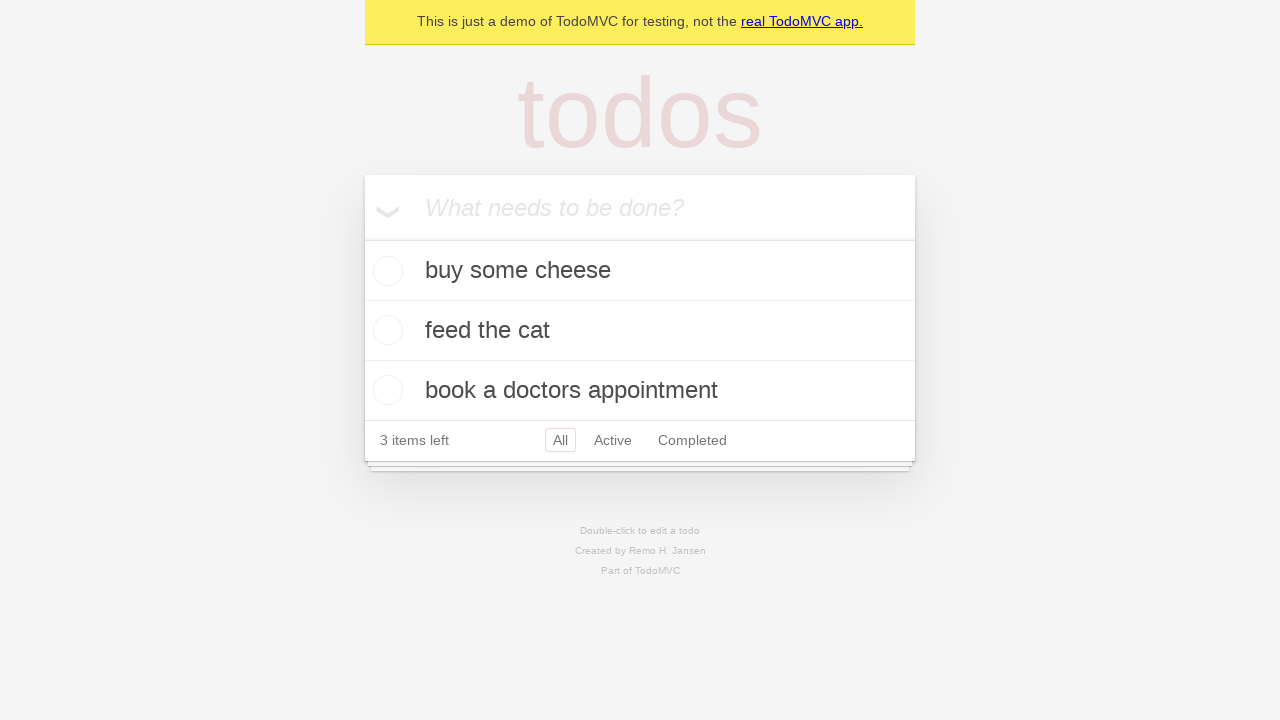

Double-clicked second todo to enter edit mode at (640, 331) on internal:testid=[data-testid="todo-item"s] >> nth=1
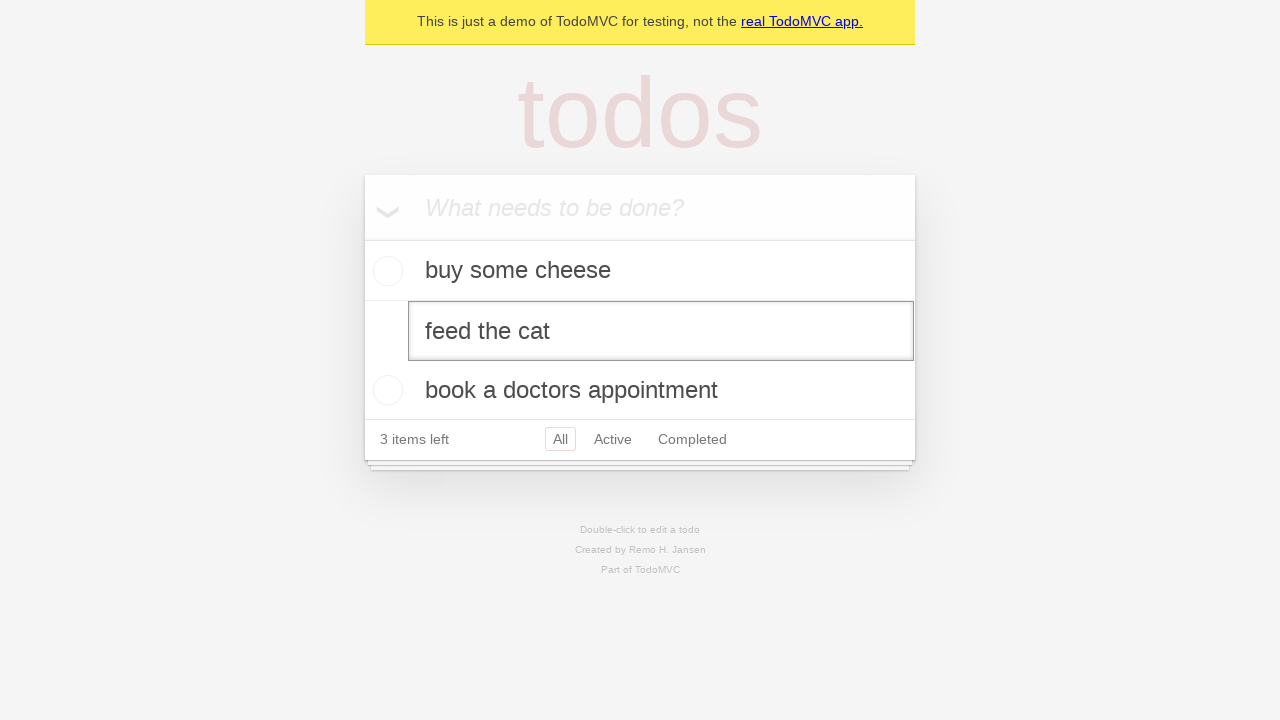

Filled edit textbox with updated text 'buy some sausages' on internal:testid=[data-testid="todo-item"s] >> nth=1 >> internal:role=textbox[nam
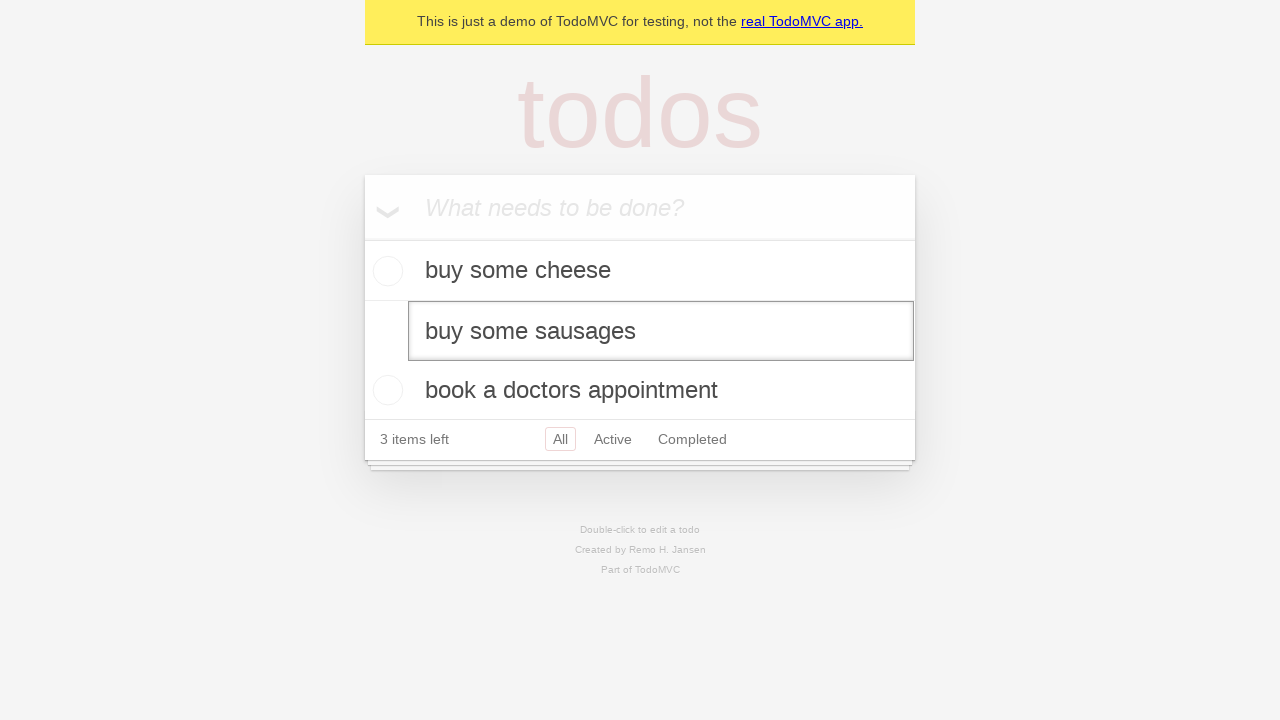

Triggered blur event to save edits
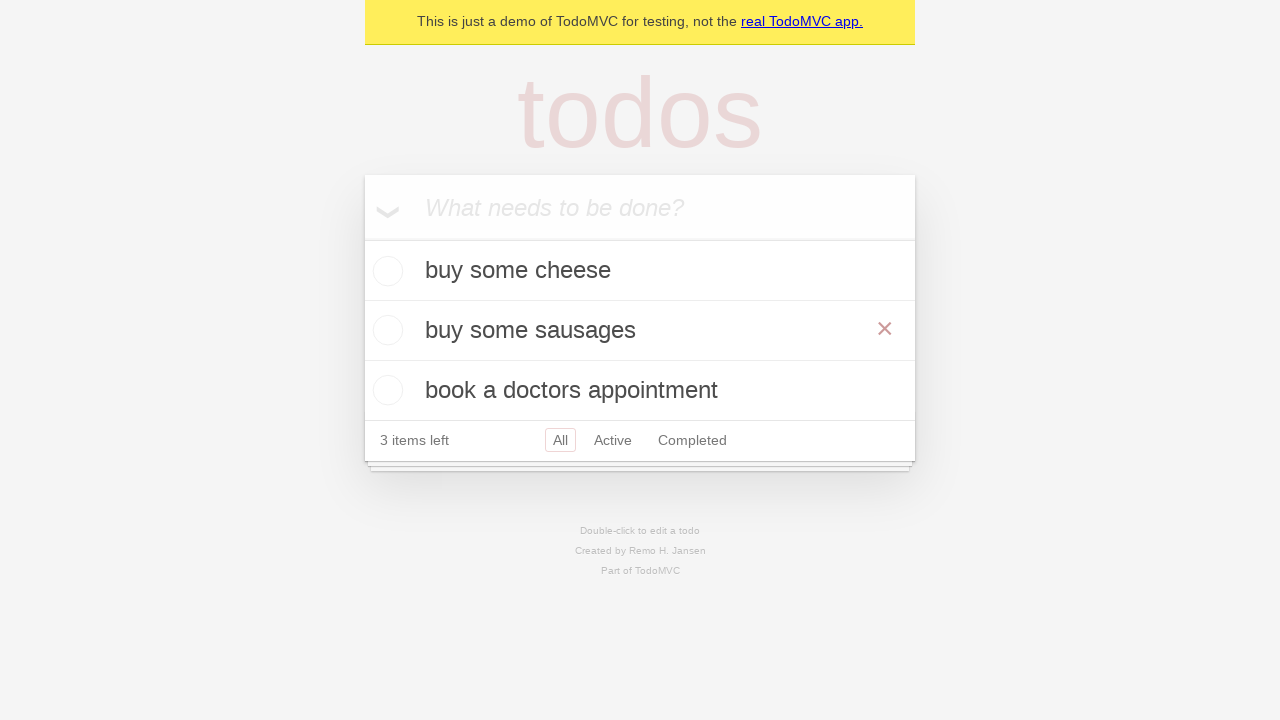

Verified updated todo text 'buy some sausages' is displayed
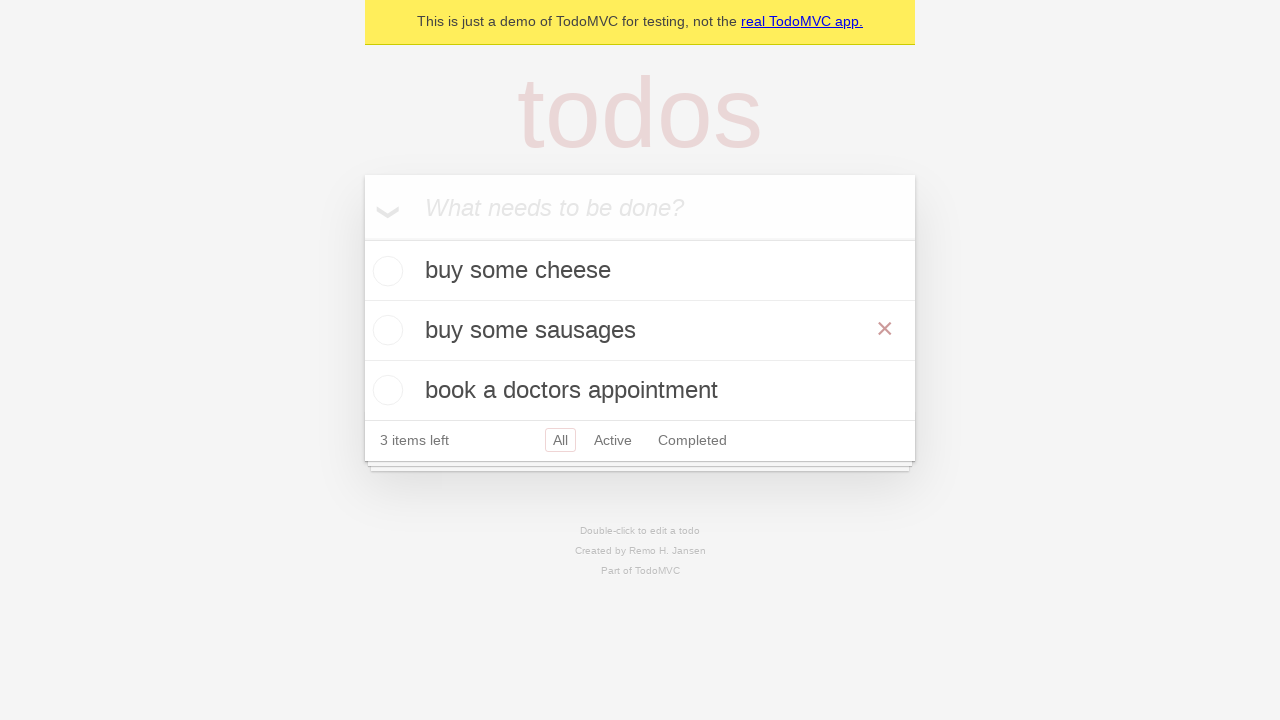

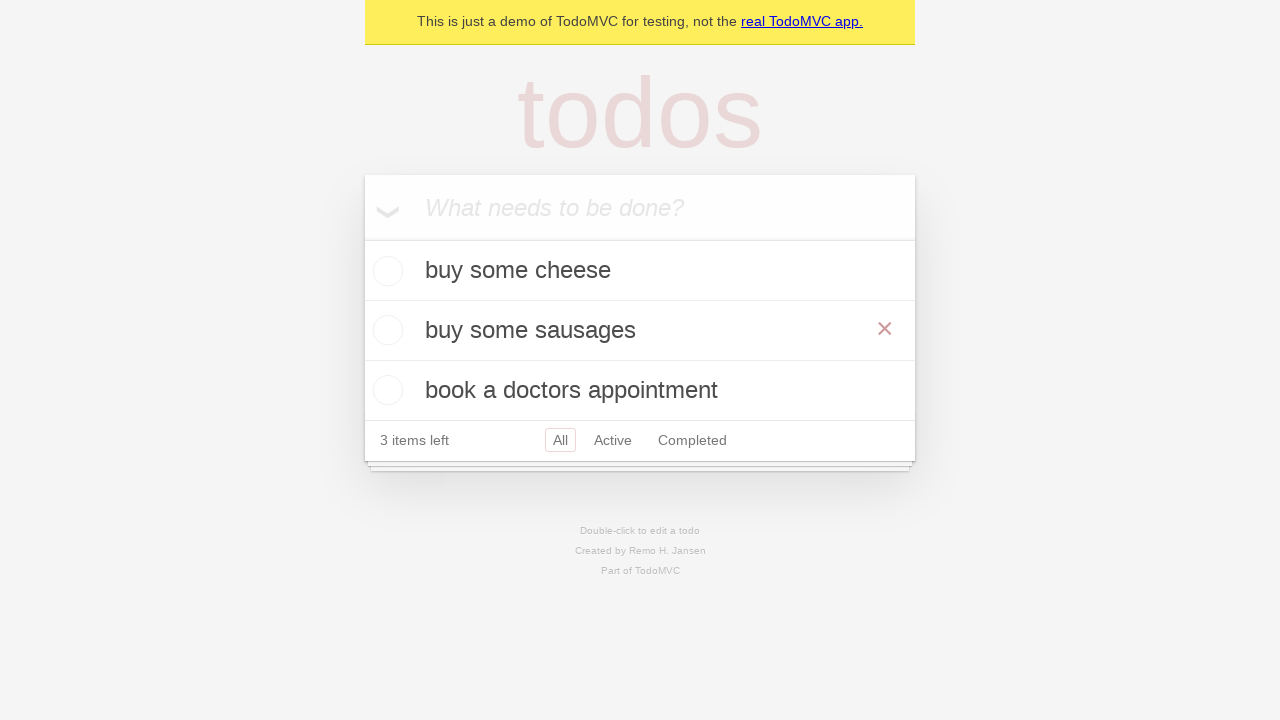